Tests partial link text navigation by clicking on links using partial text matches

Starting URL: https://the-internet.herokuapp.com/

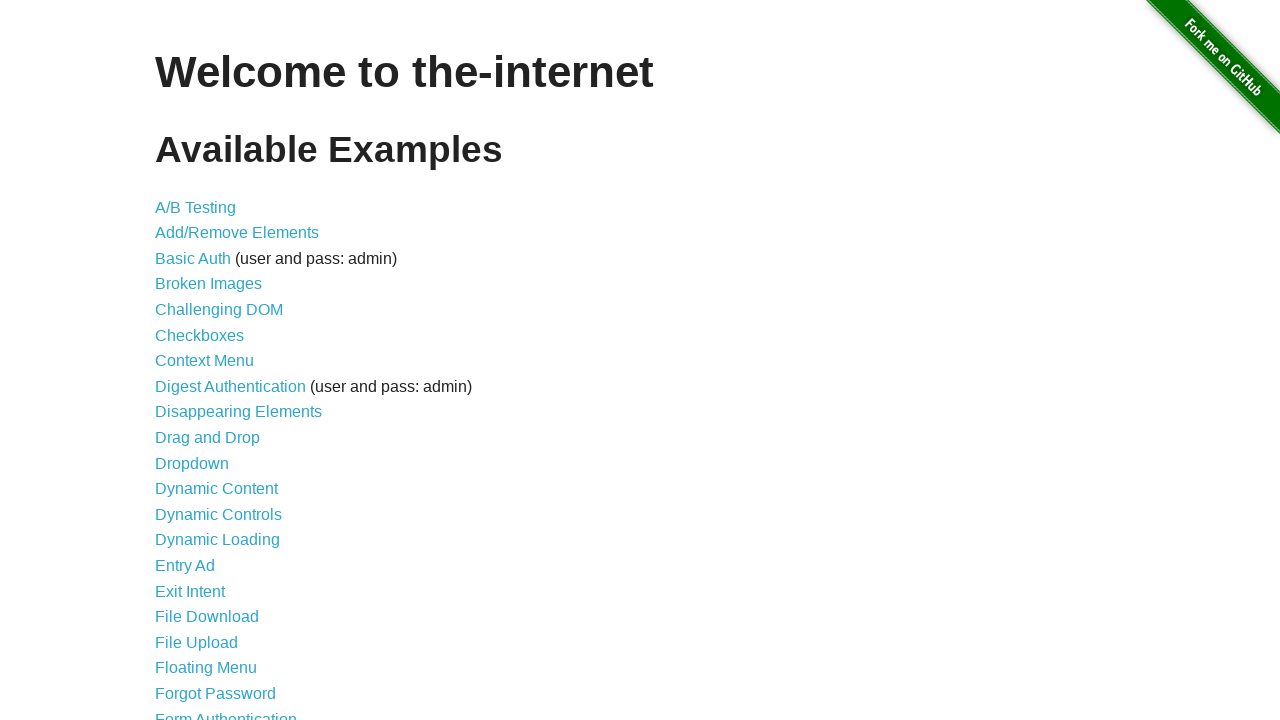

Clicked link containing 'Remove Elements' using partial text match at (237, 233) on text=/.*Remove Elements/
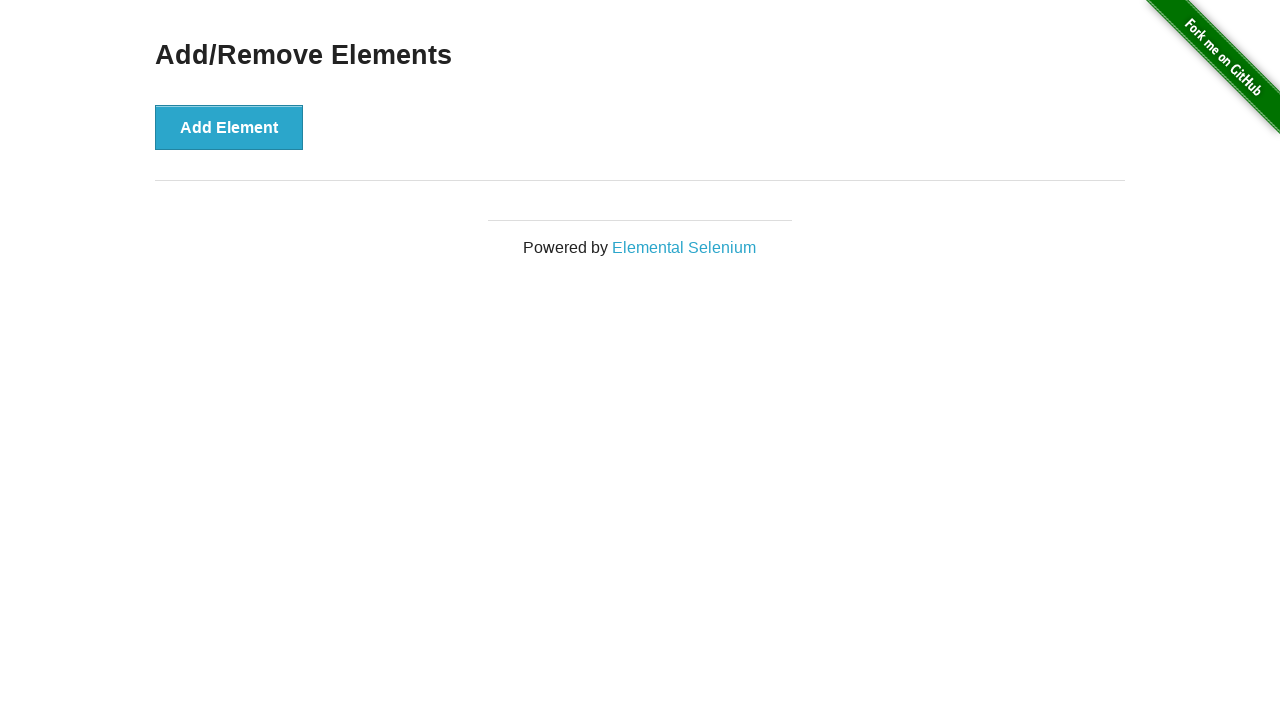

Navigated back to previous page
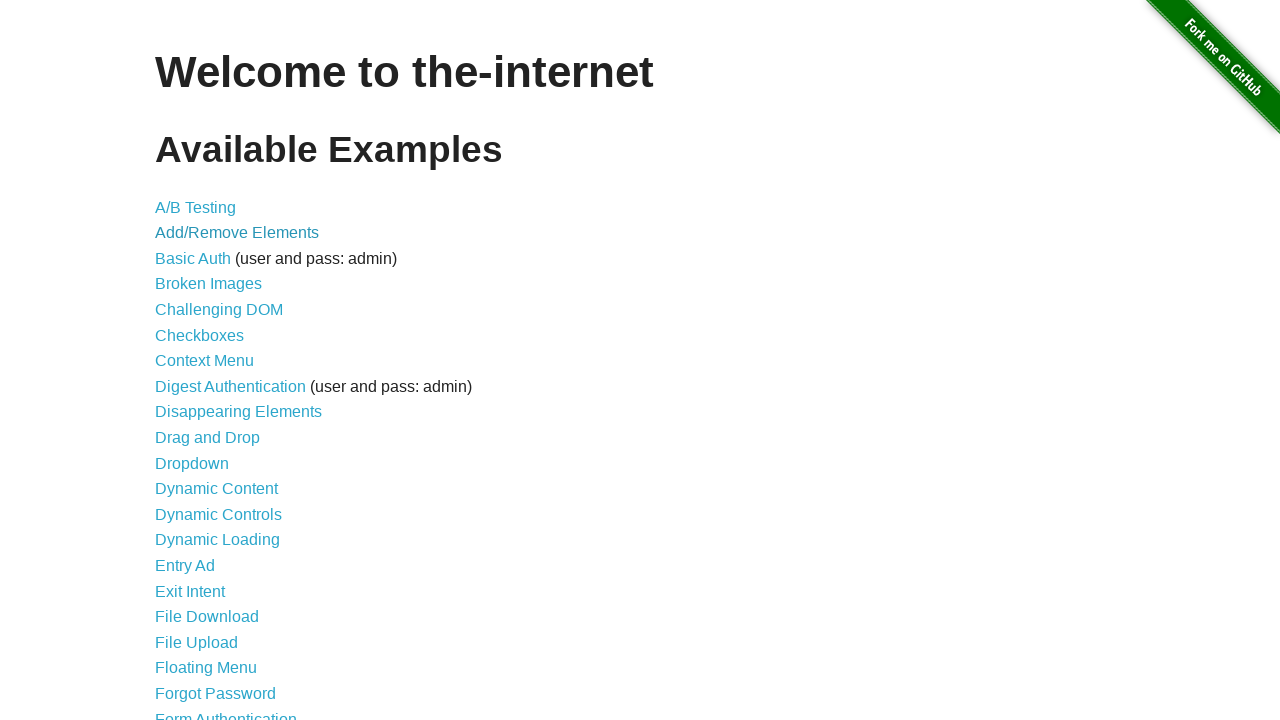

Clicked link containing 'Digest' using partial text match at (230, 386) on text=/.*Digest/
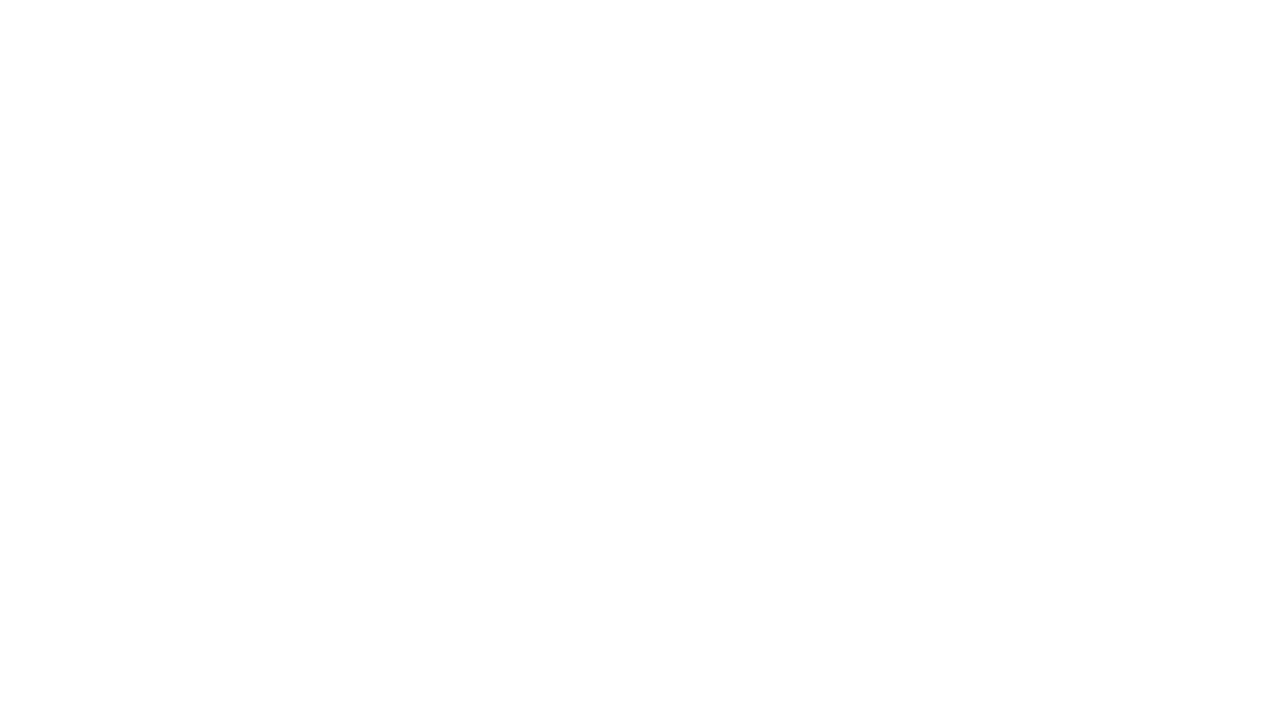

Navigated back to previous page
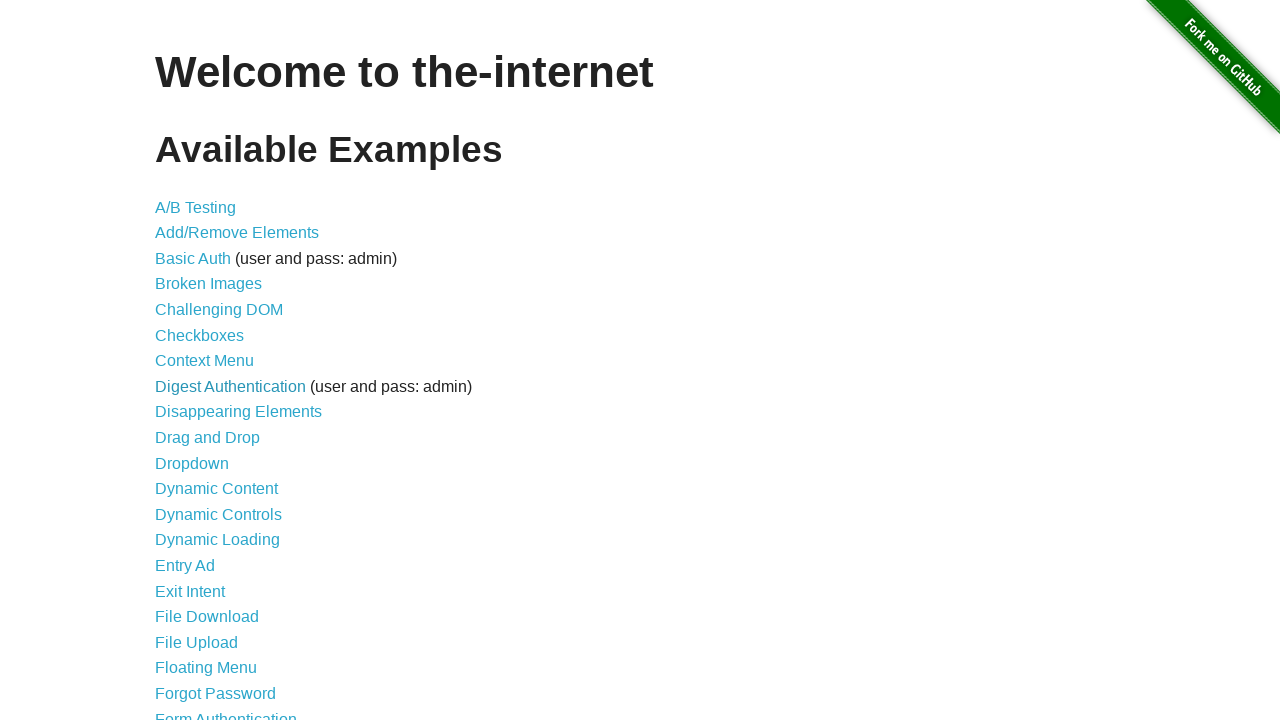

Clicked link containing 'Menu' using partial text match at (204, 361) on text=/.*Menu/
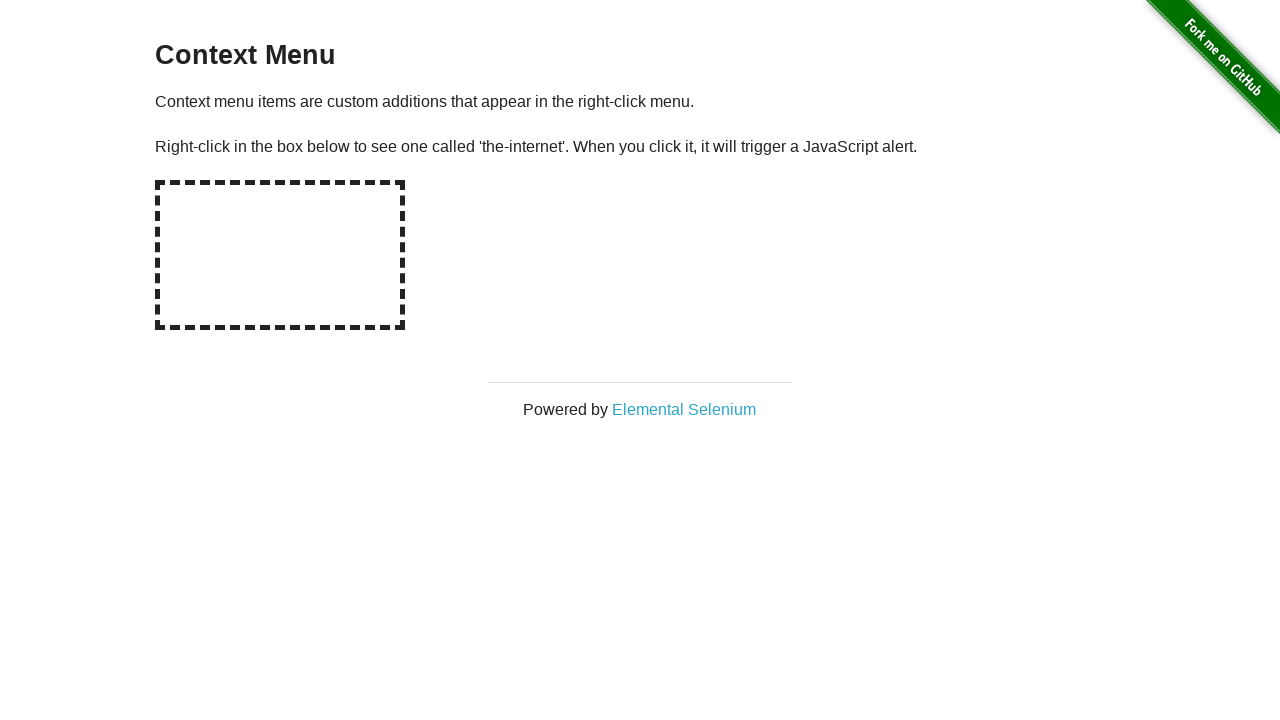

Navigated back to previous page
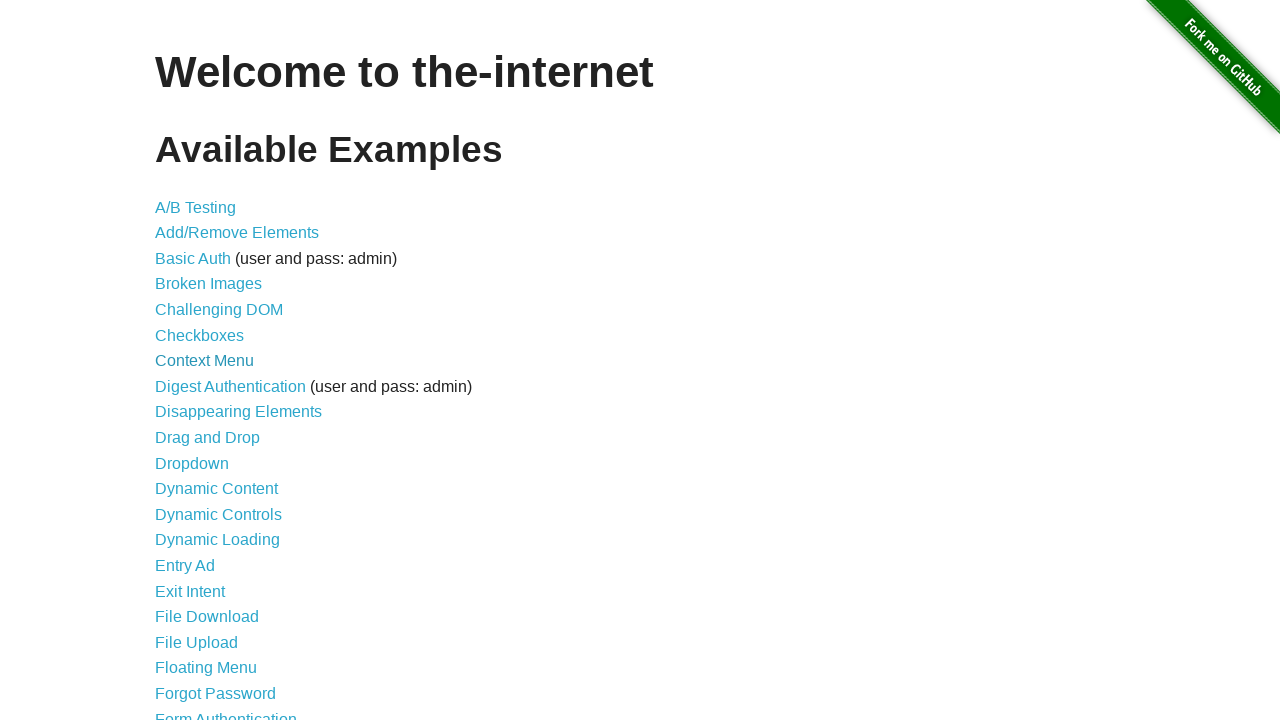

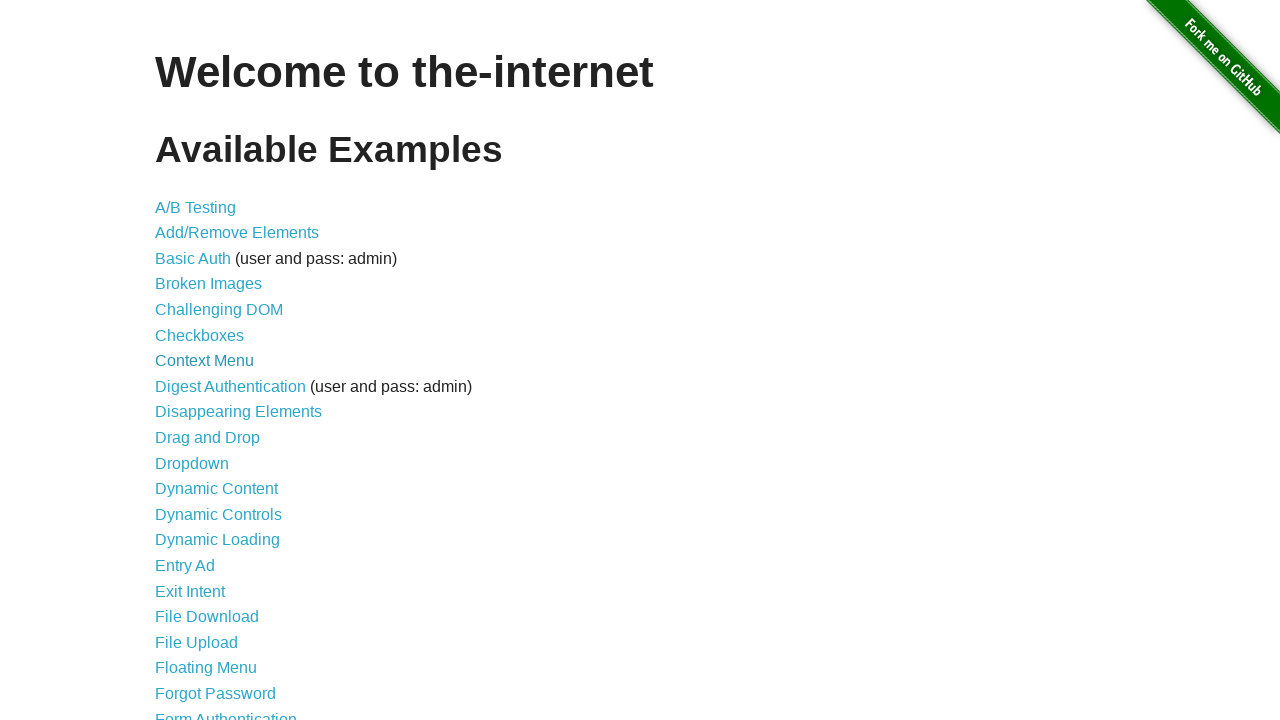